Navigates to the-internet.herokuapp.com and clicks on the last link on the page, demonstrating browser automation with jQuery Growl notifications for visual feedback.

Starting URL: http://the-internet.herokuapp.com

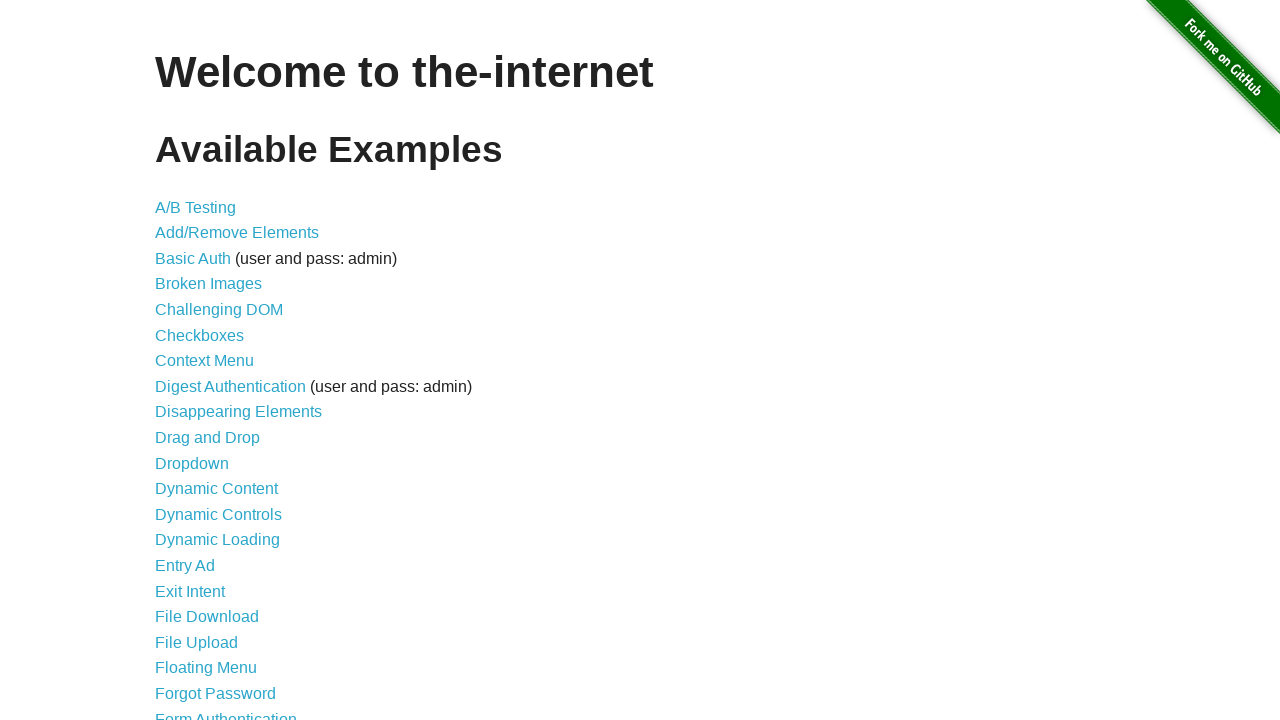

Clicked the last anchor link on the page at (684, 711) on a >> nth=-1
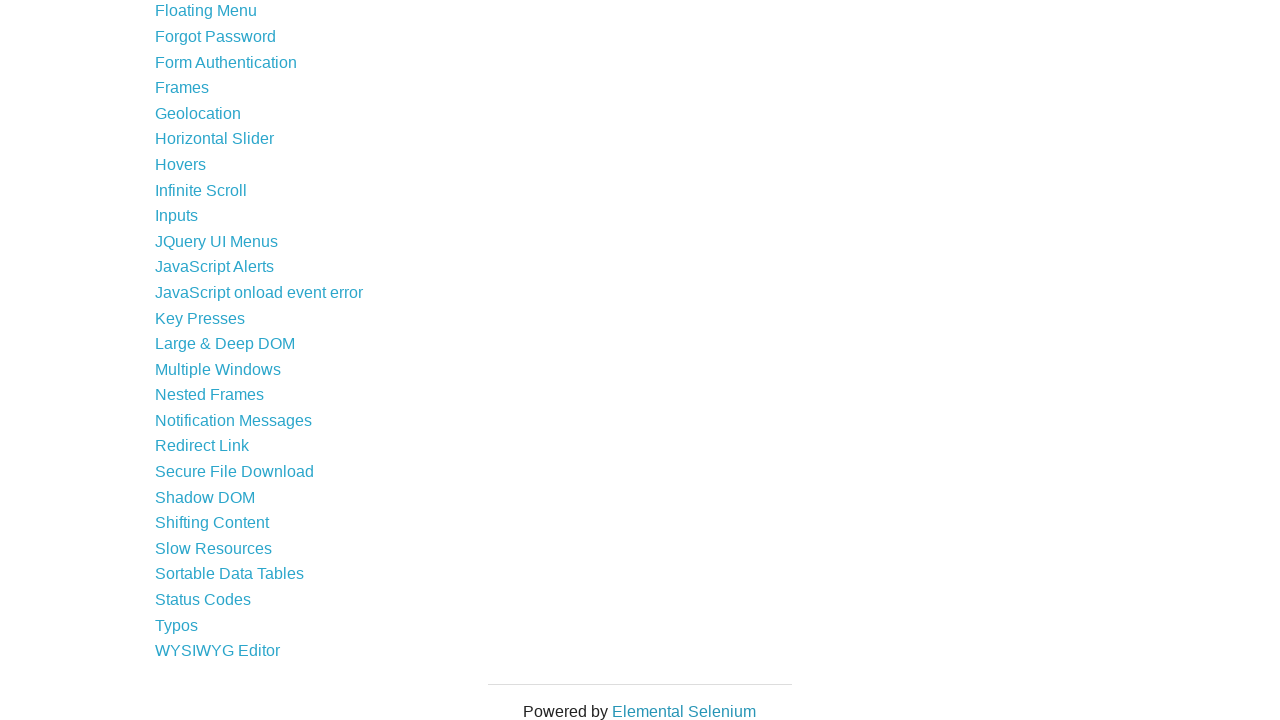

Waited for network to become idle after navigation
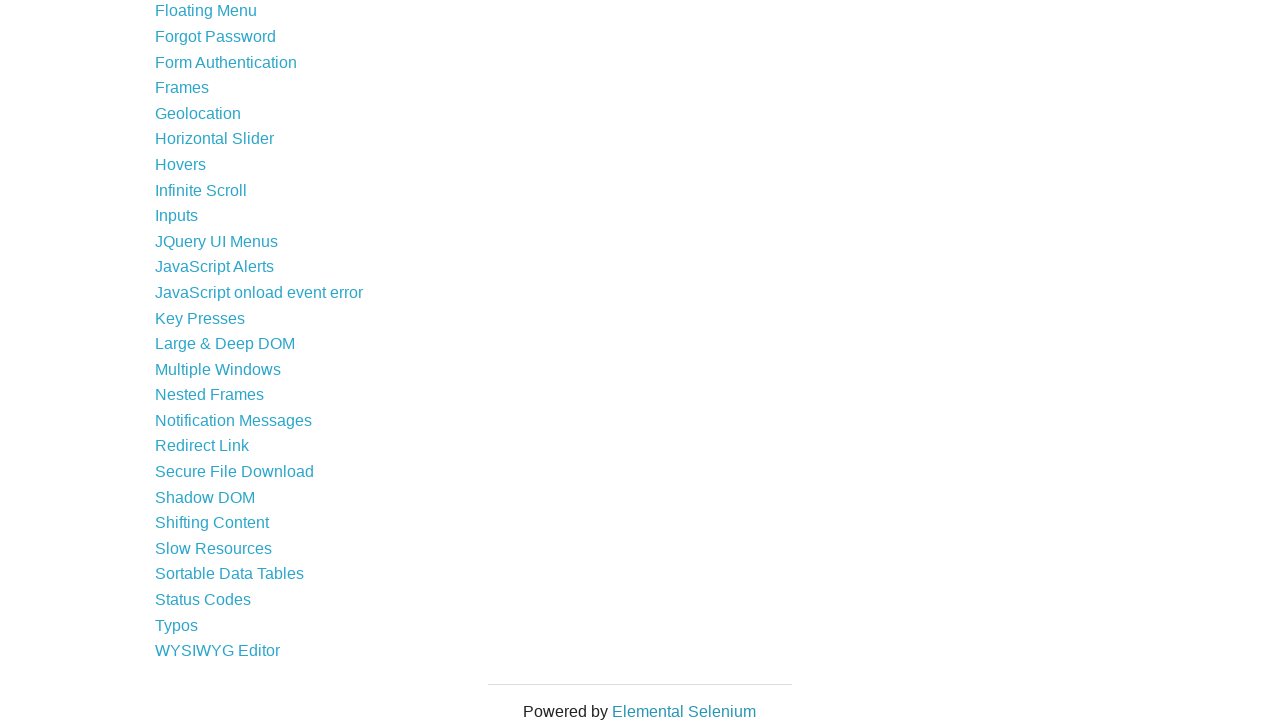

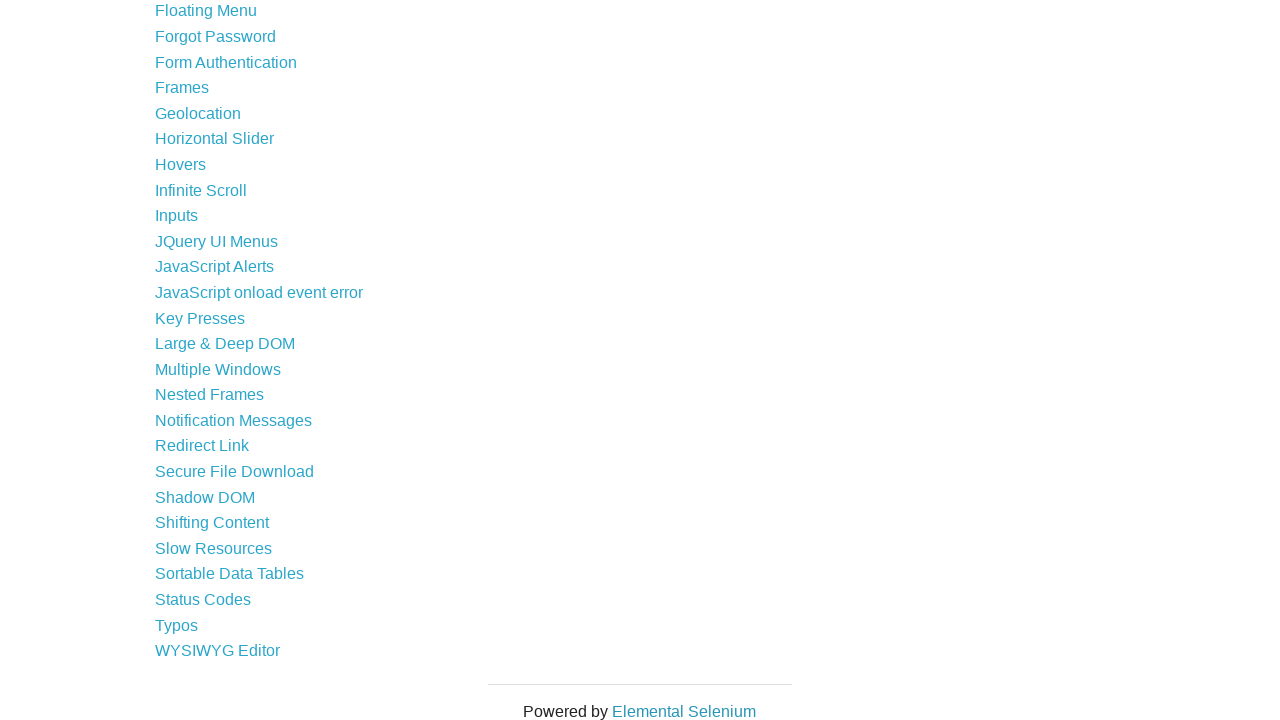